Tests scrolling to a specific element on the page containing text "专栏目录"

Starting URL: https://blog.csdn.net/yuer011/article/details/117300919

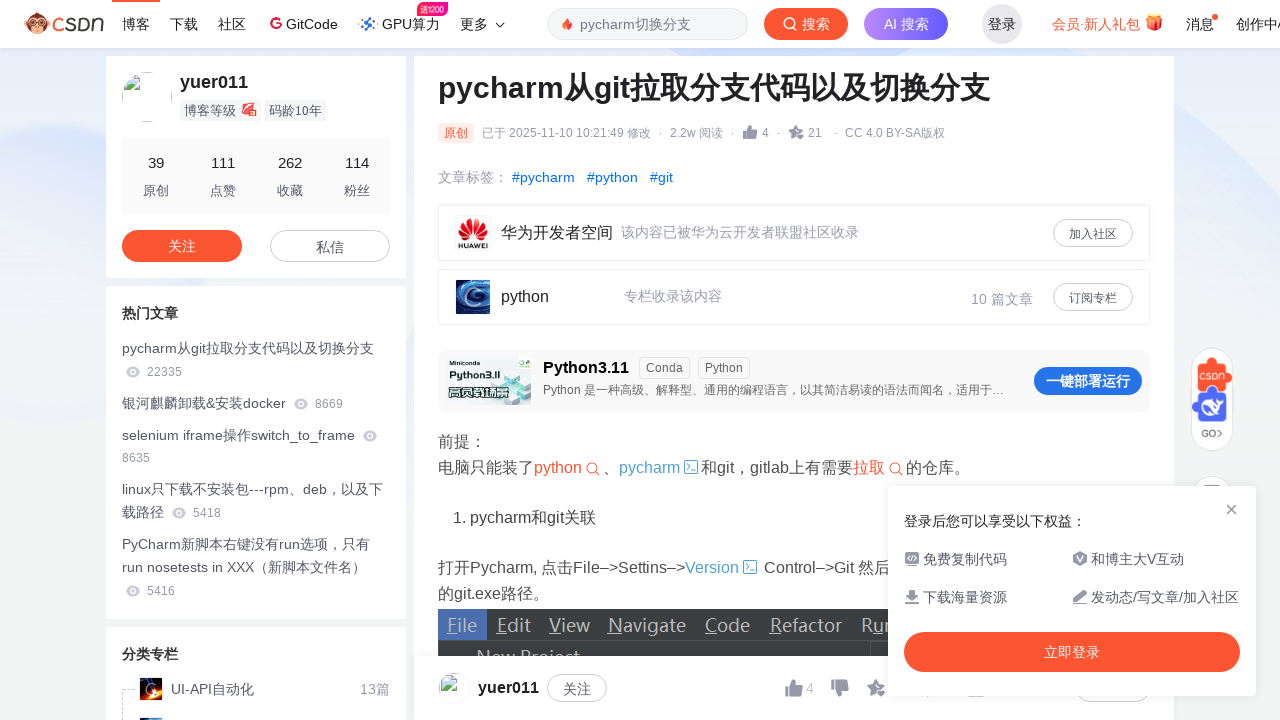

Navigated to CSDN blog article page
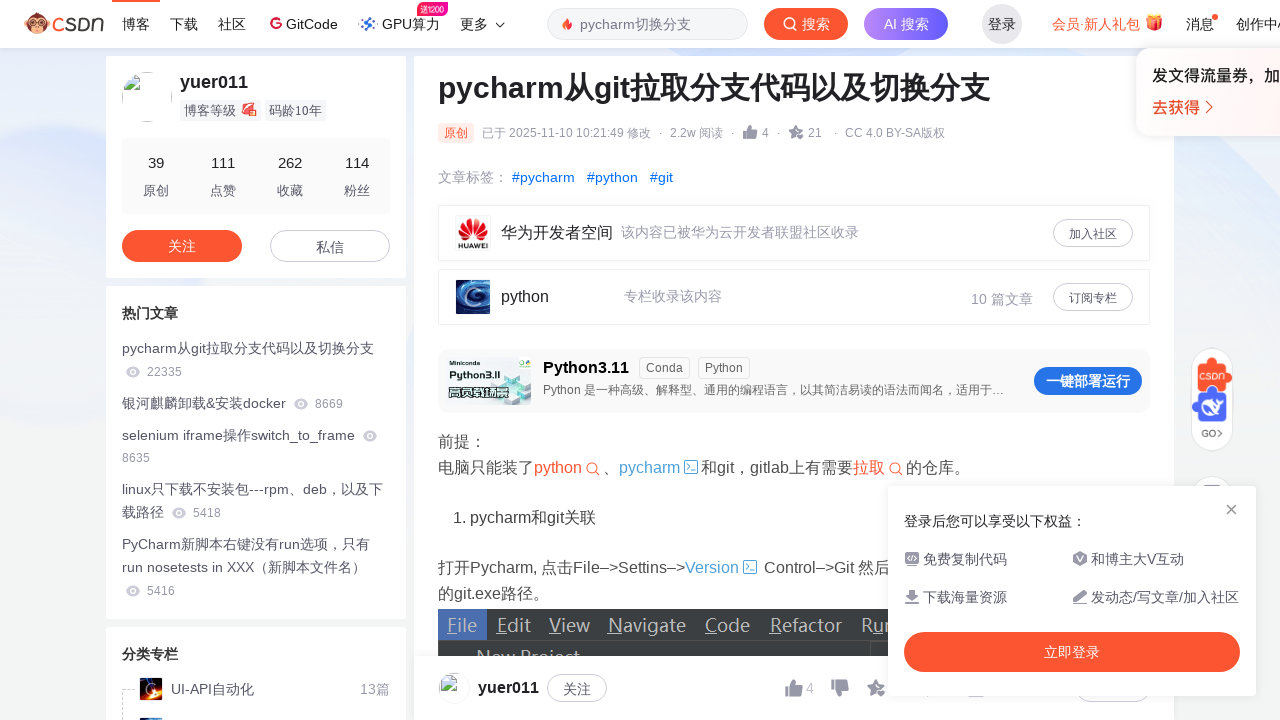

Located element with text '专栏目录'
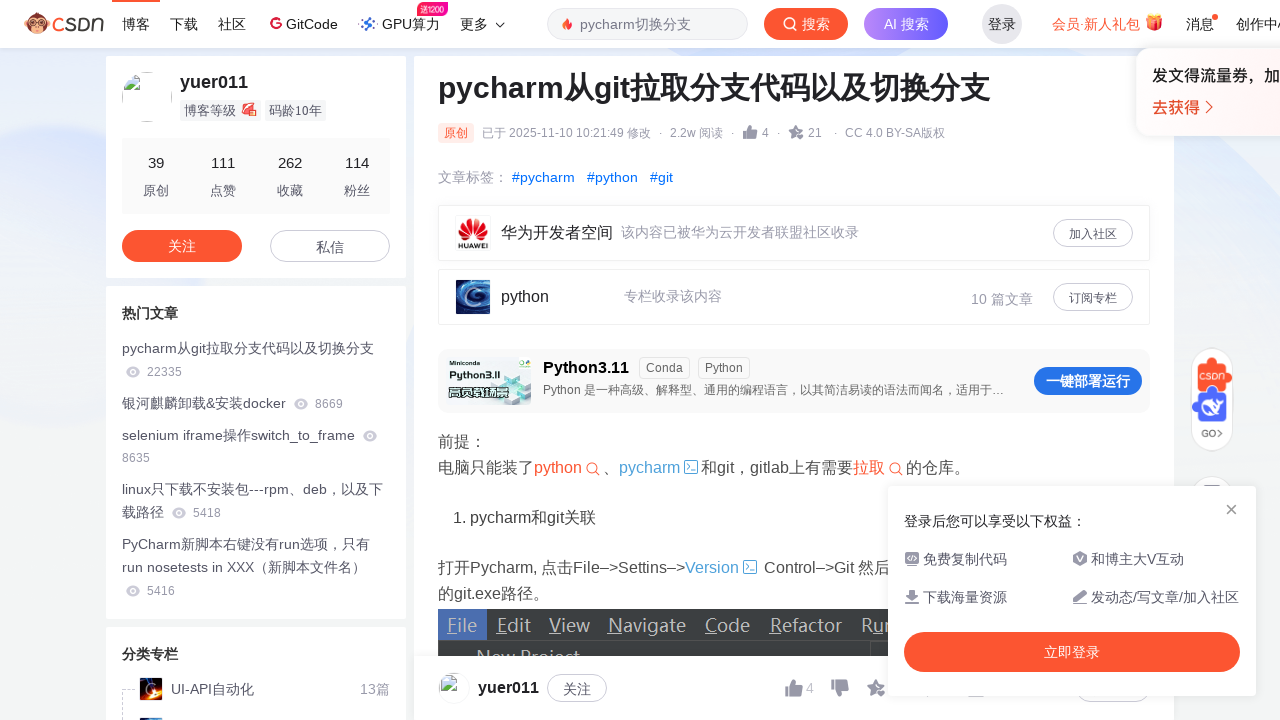

Scrolled to '专栏目录' element into view
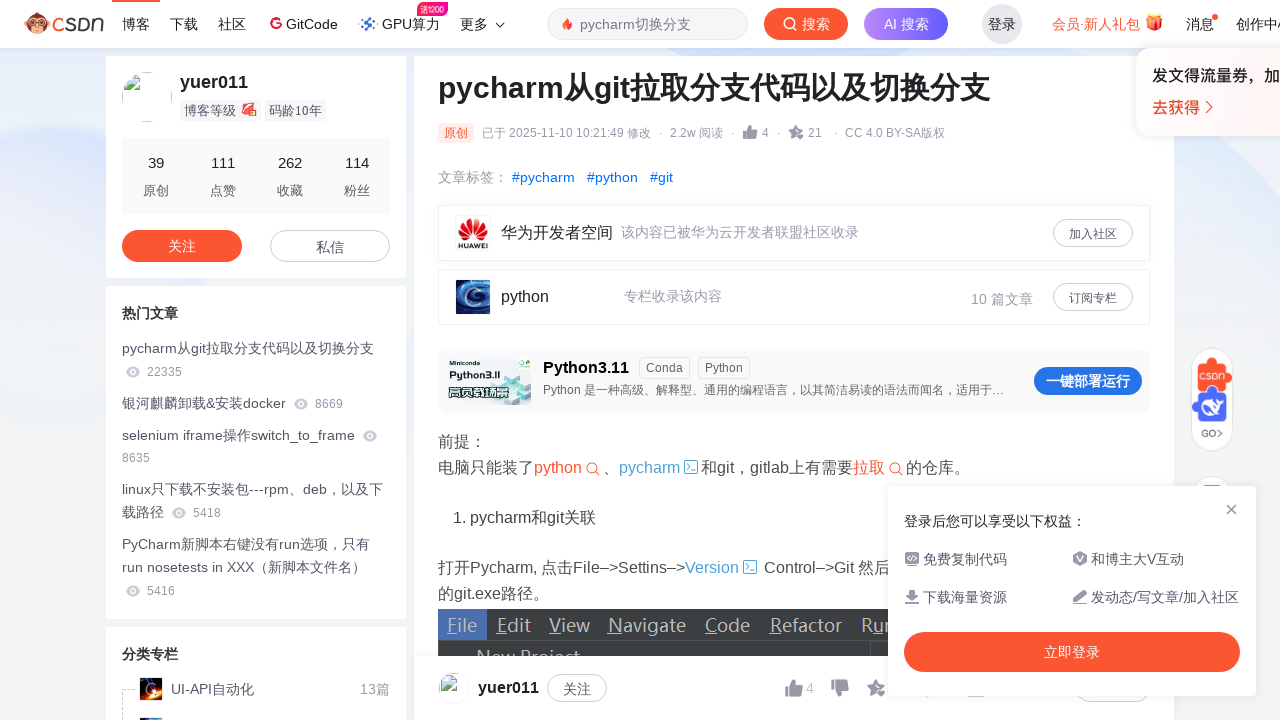

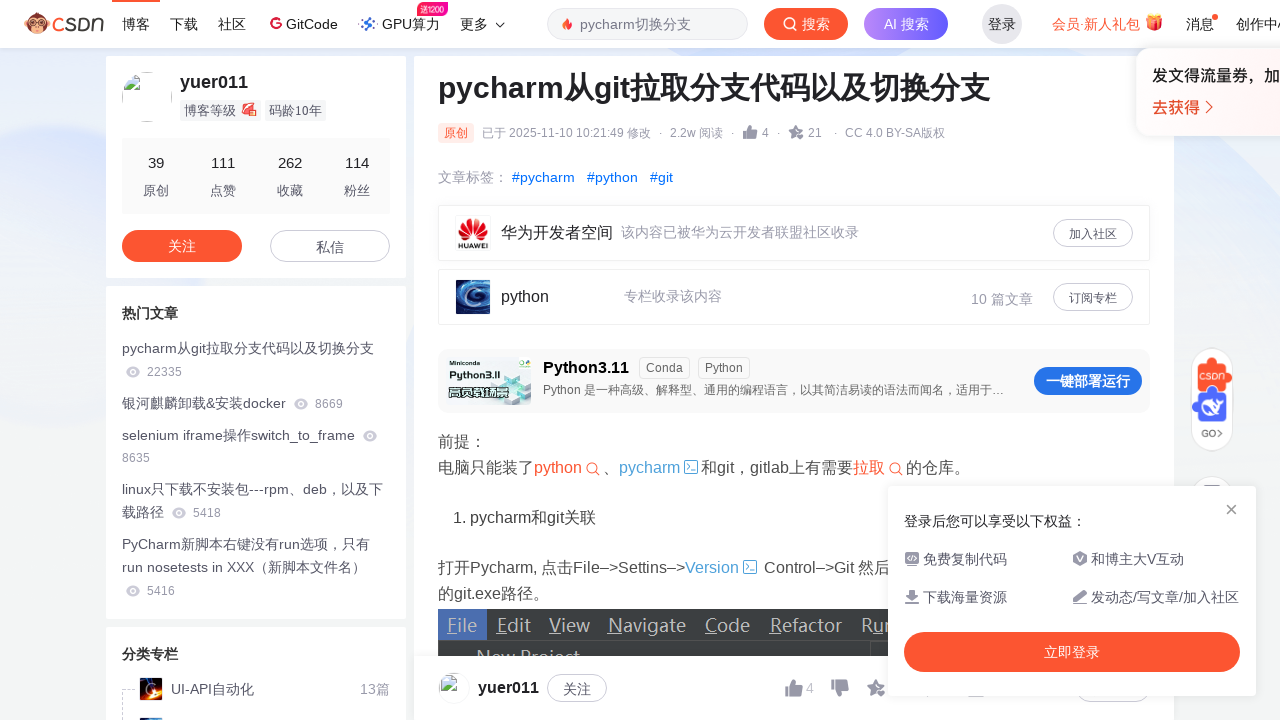